Tests browsing languages starting with numbers (0) and verifies 10 languages are listed

Starting URL: http://www.99-bottles-of-beer.net/

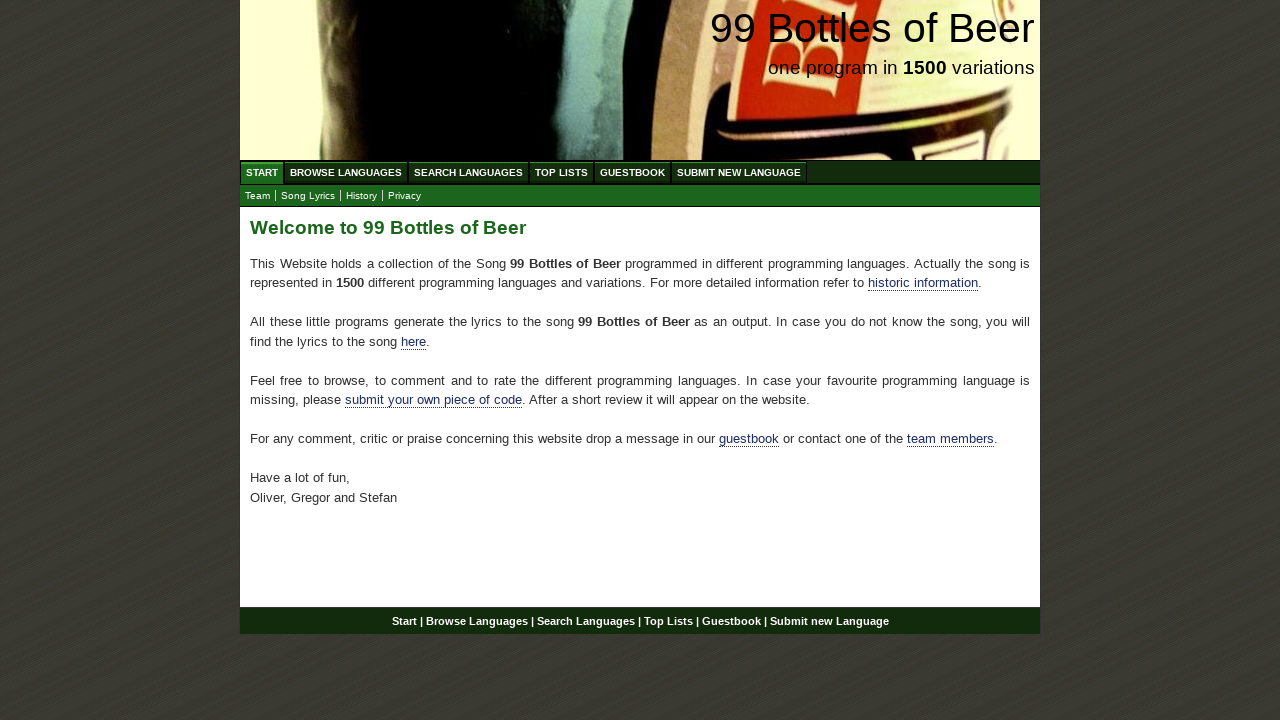

Clicked on Browse Languages link at (346, 172) on #menu li a[href='/abc.html']
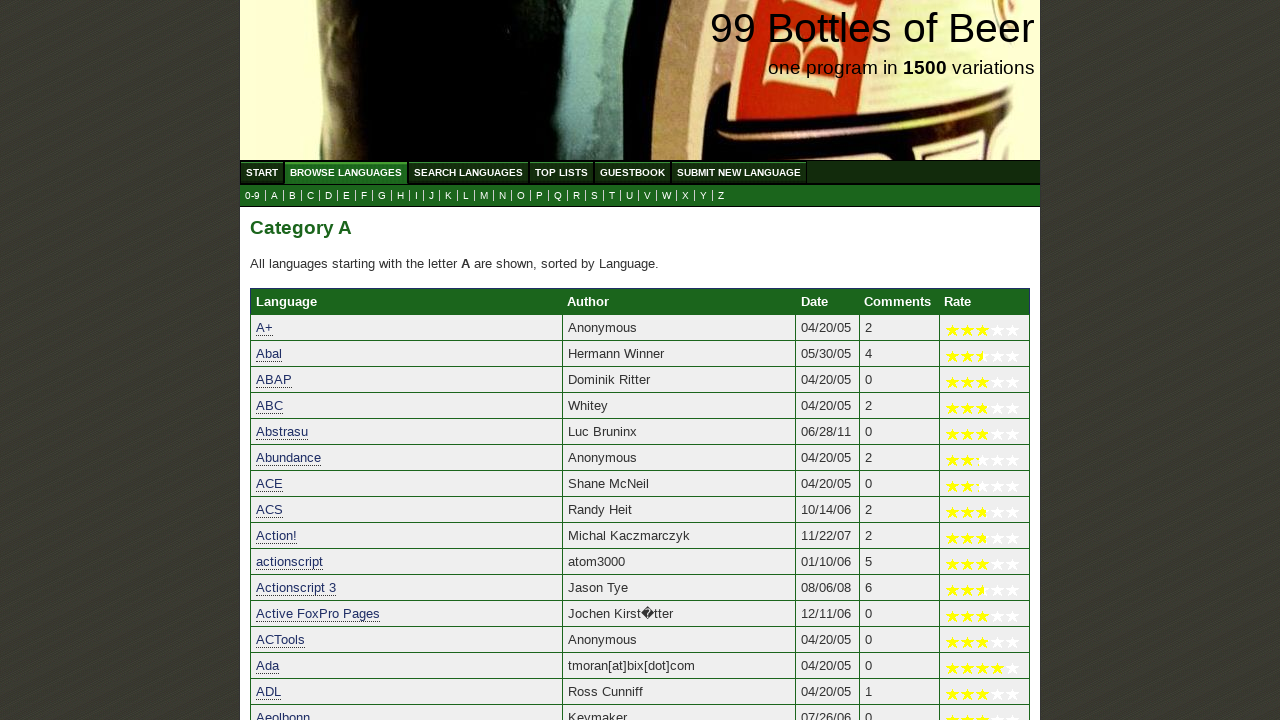

Clicked on languages starting with 0 (numbers) at (252, 196) on a[href='0.html']
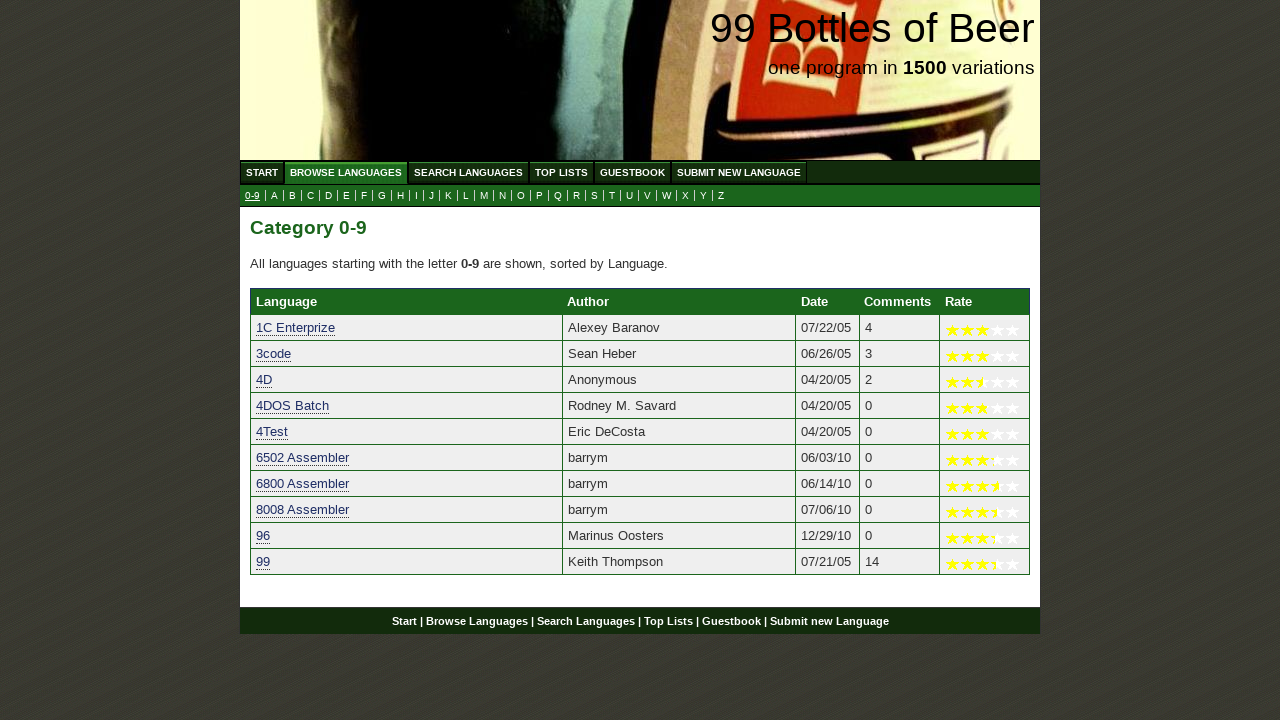

Waited for language list to load in table
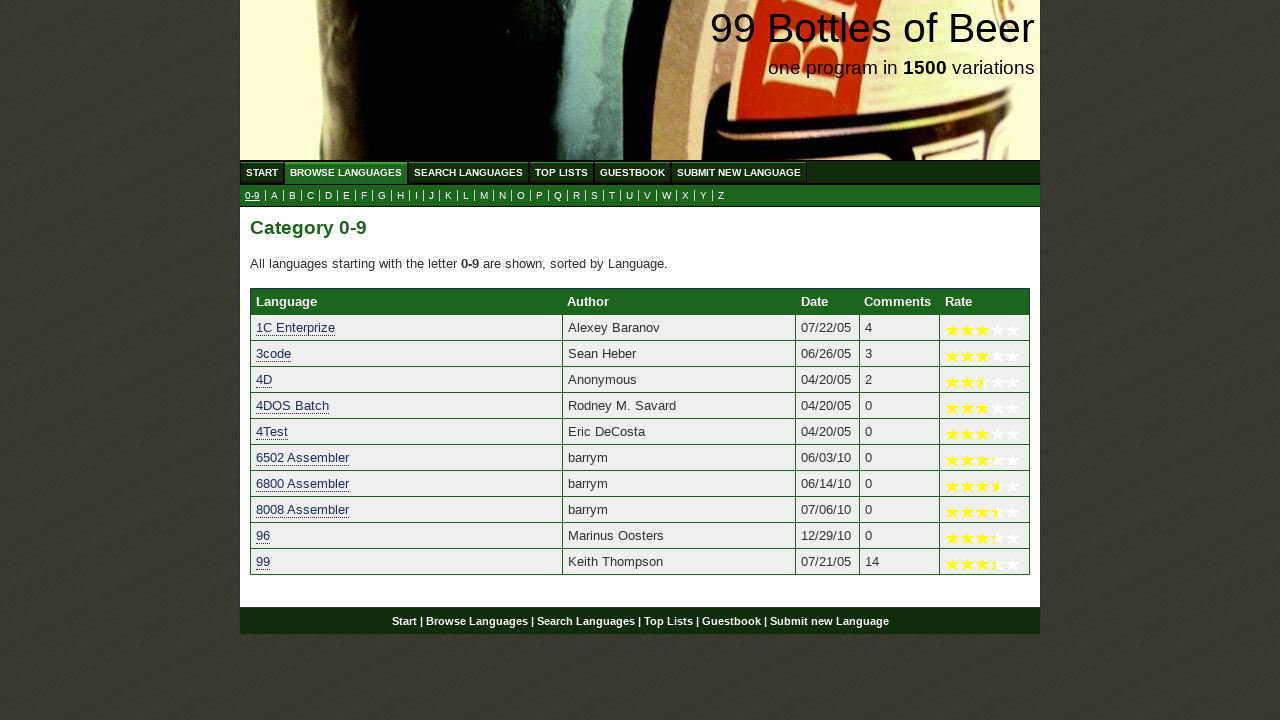

Retrieved 10 languages from the list
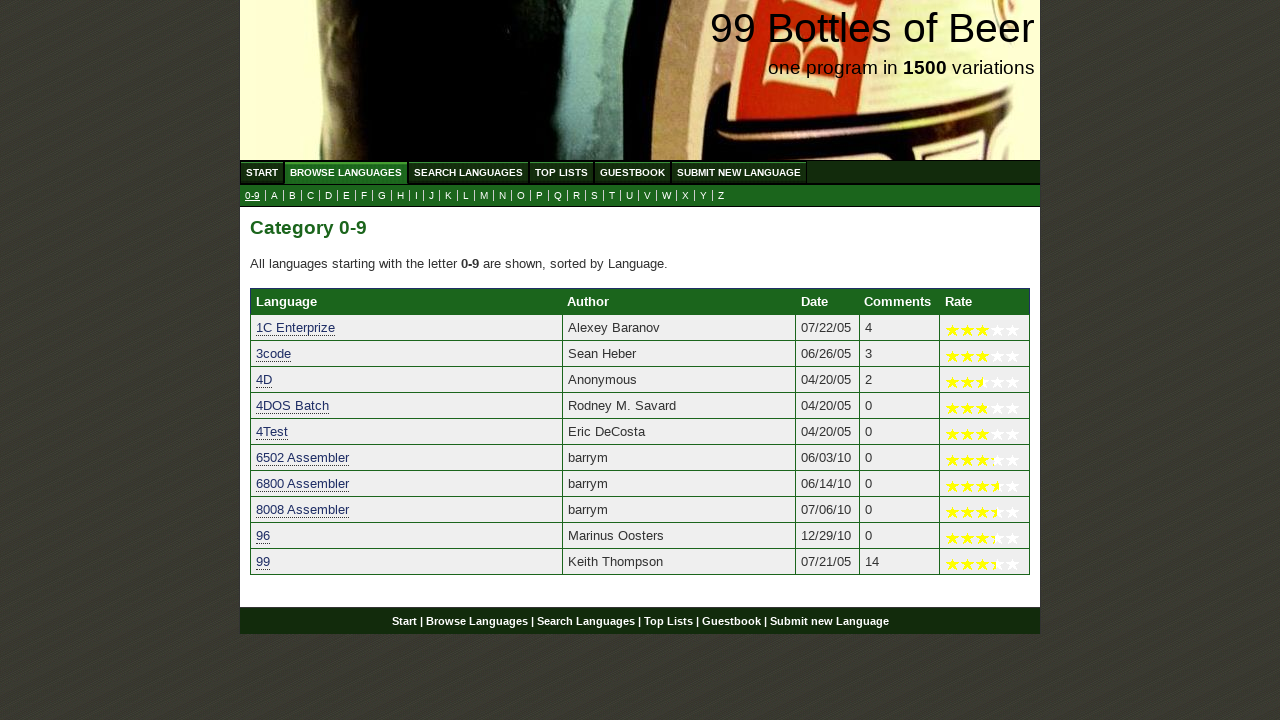

Verified that exactly 10 languages are listed
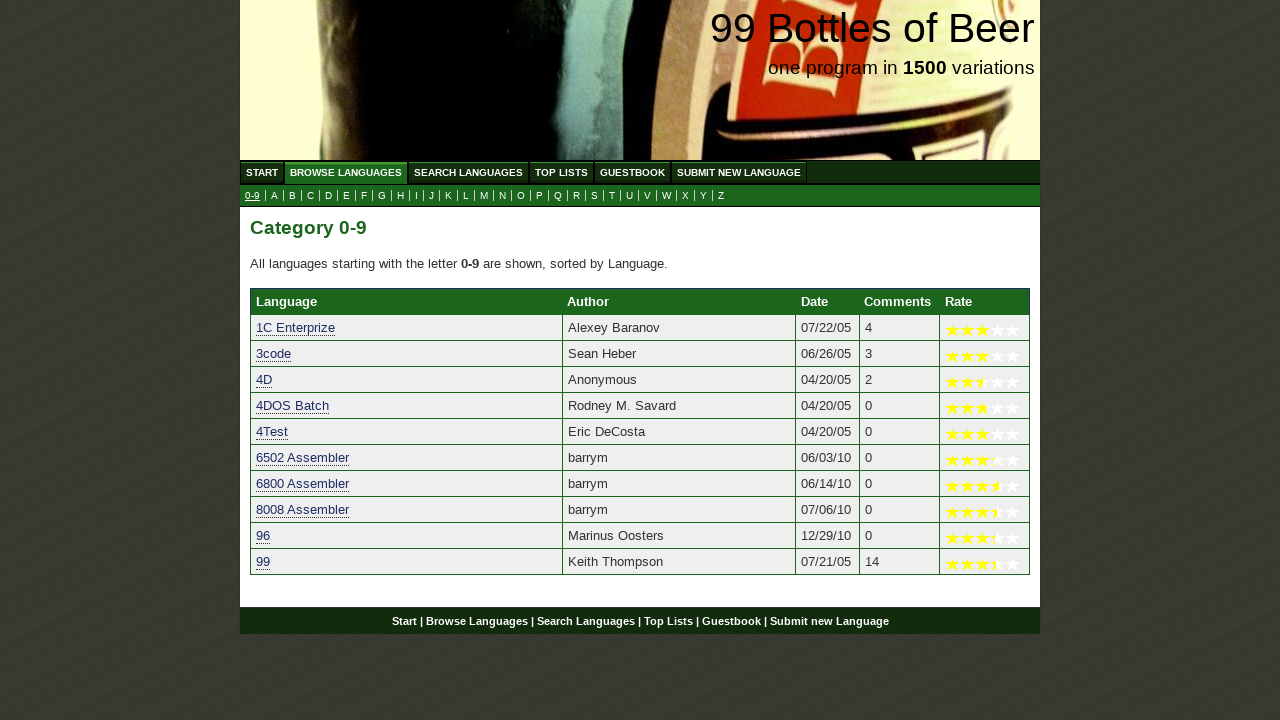

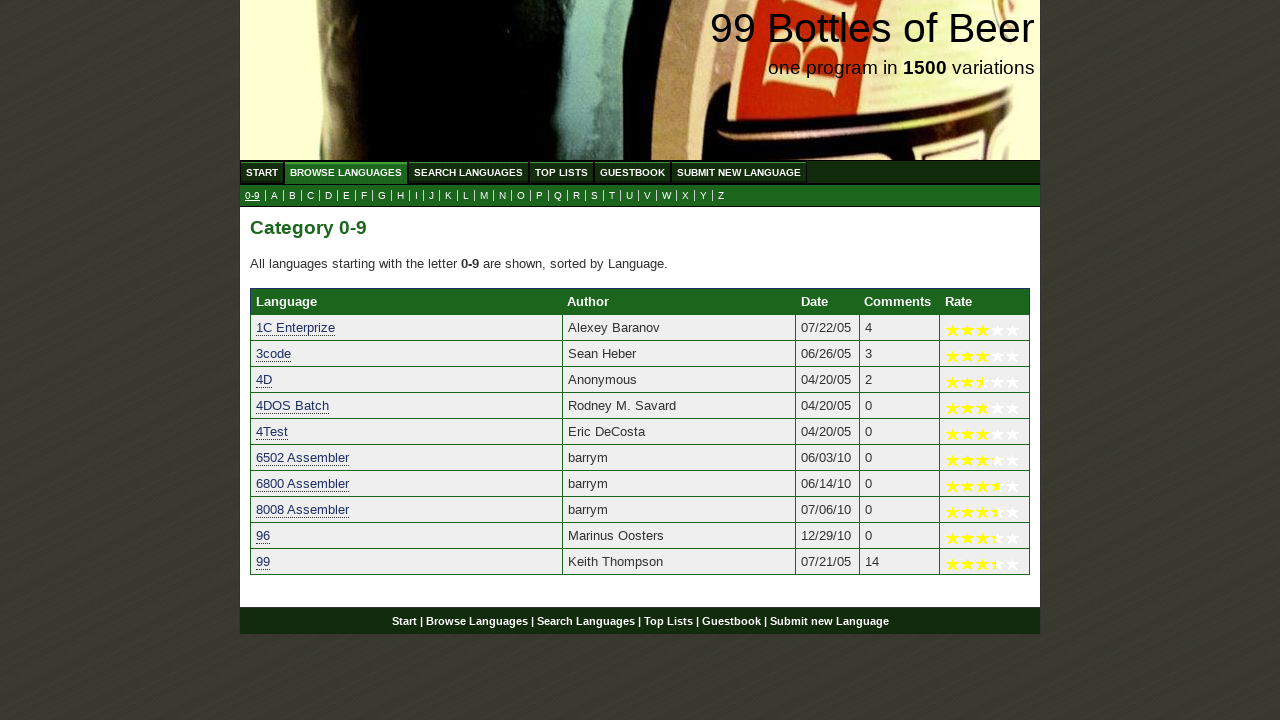